Tests form filling functionality including text input, radio buttons, checkboxes, select dropdowns, and form submission on a practice form page

Starting URL: https://www.techlistic.com/p/selenium-practice-form.html

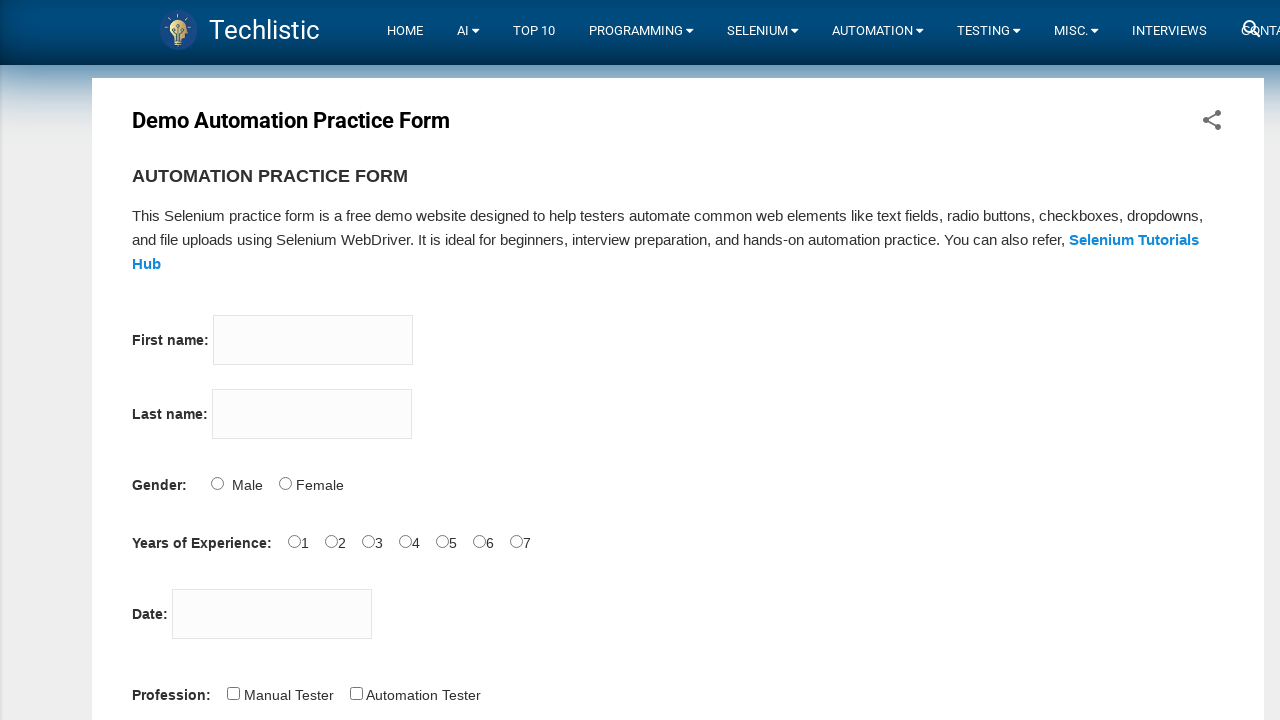

Set viewport size to 1024x1024
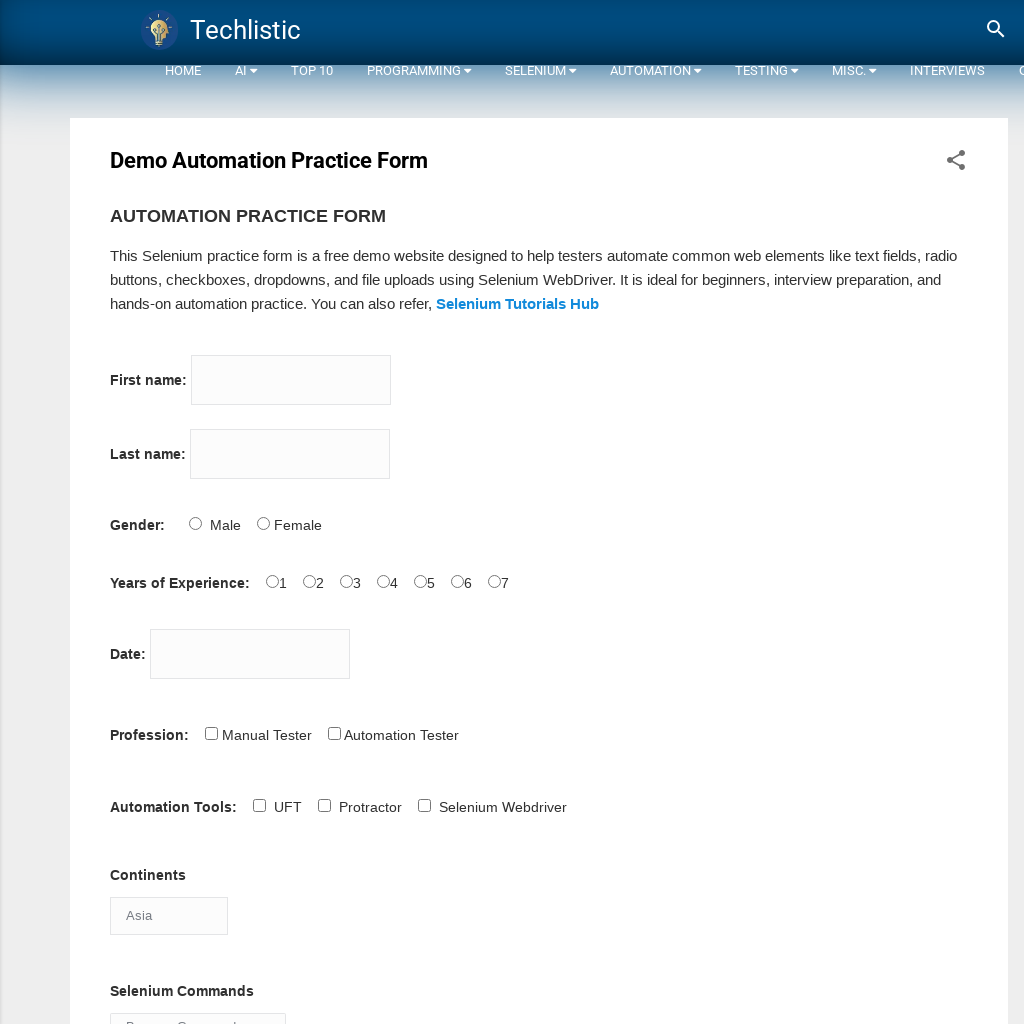

Filled first name field with 'Playwright' on input[name='firstname']
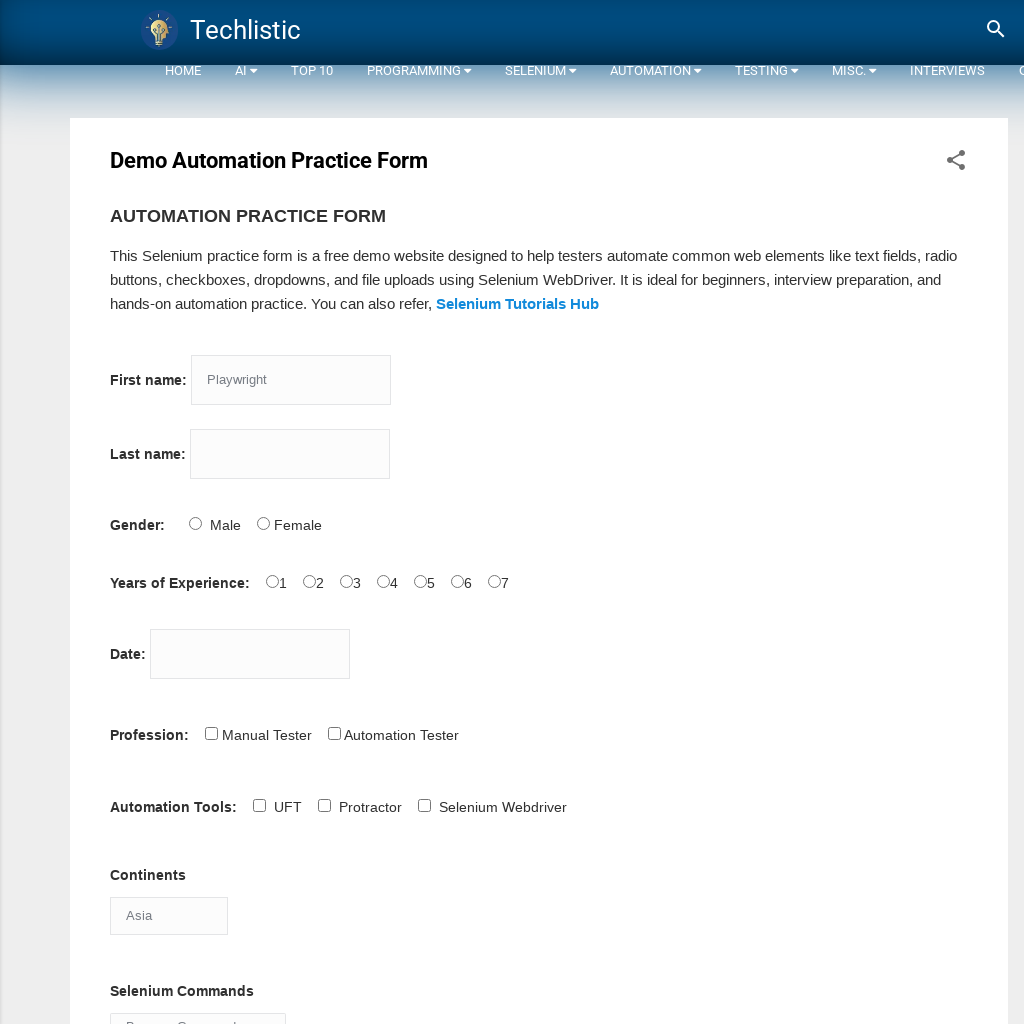

Selected experience radio button at (495, 581) on #exp-6
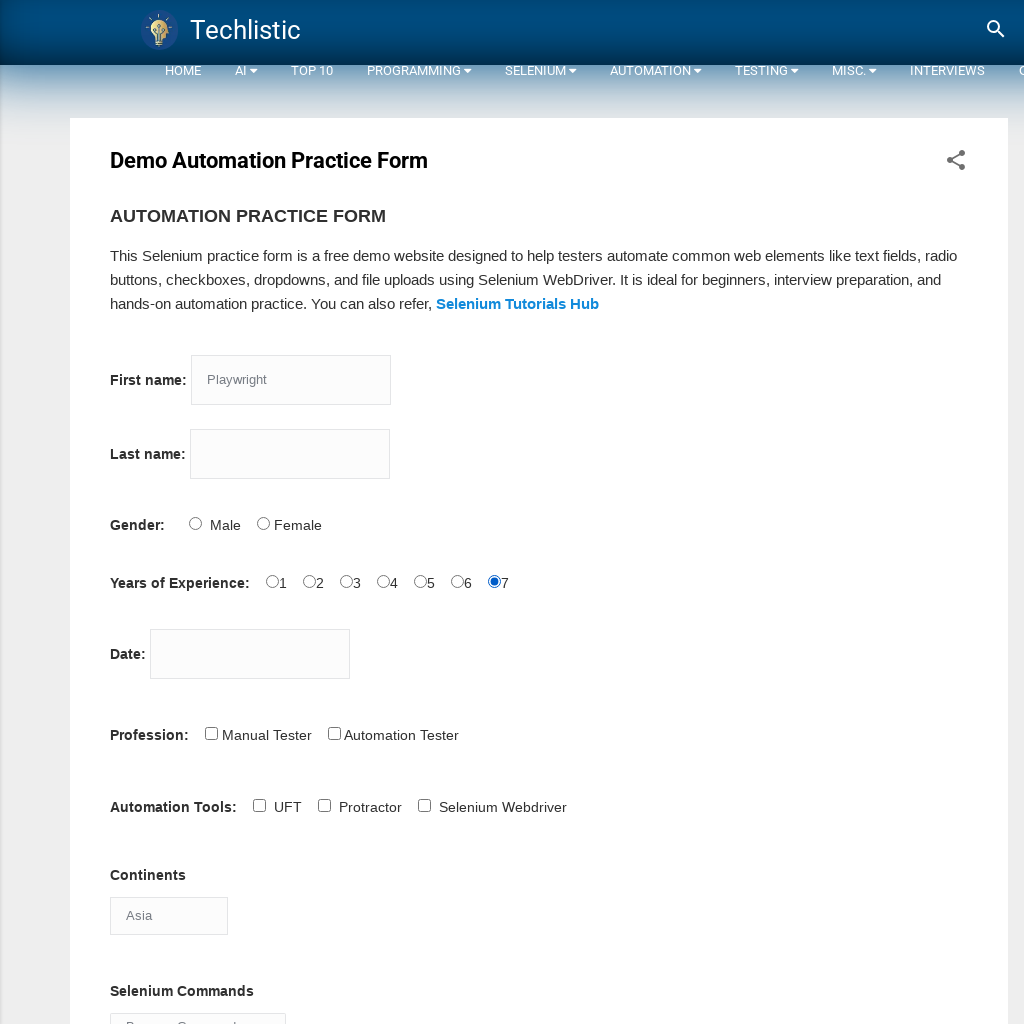

Checked profession checkbox at (335, 733) on #profession-1
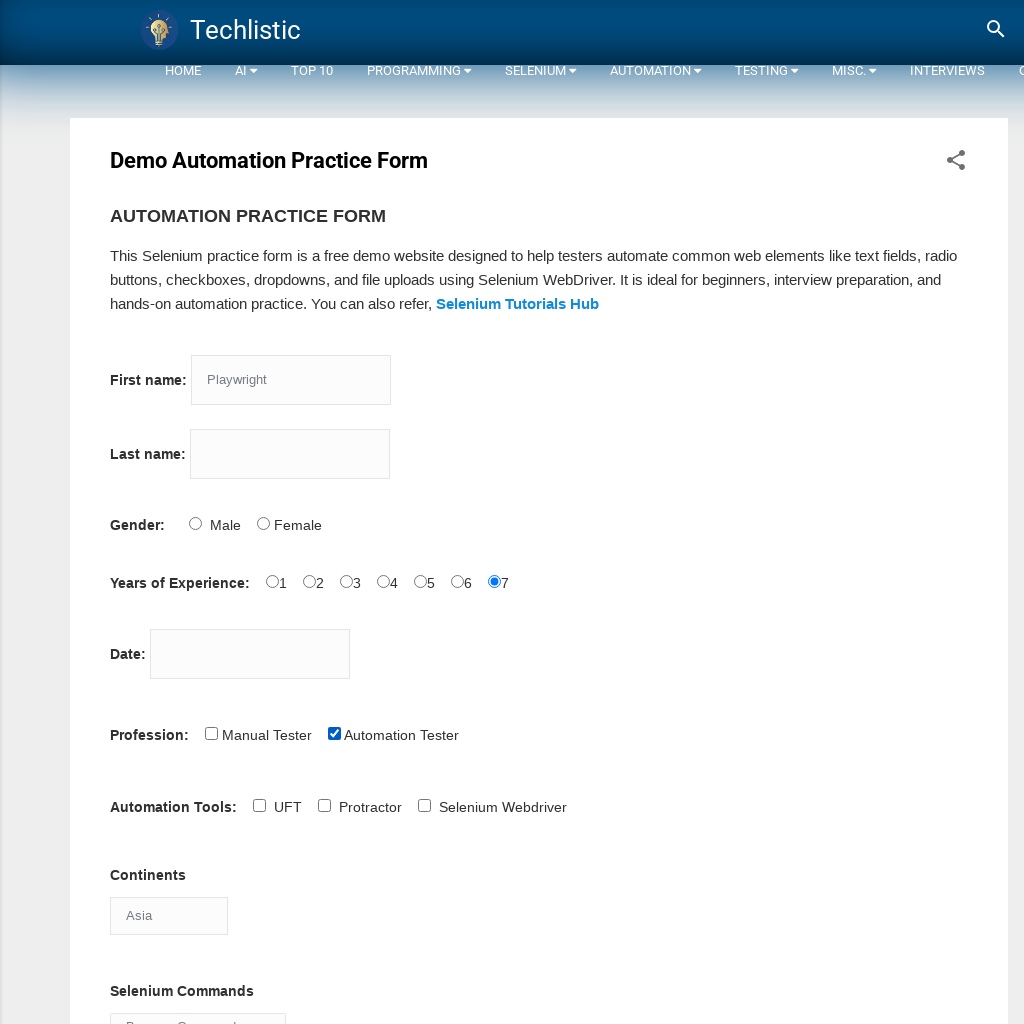

Selected 'Europe' from continents dropdown on #continents
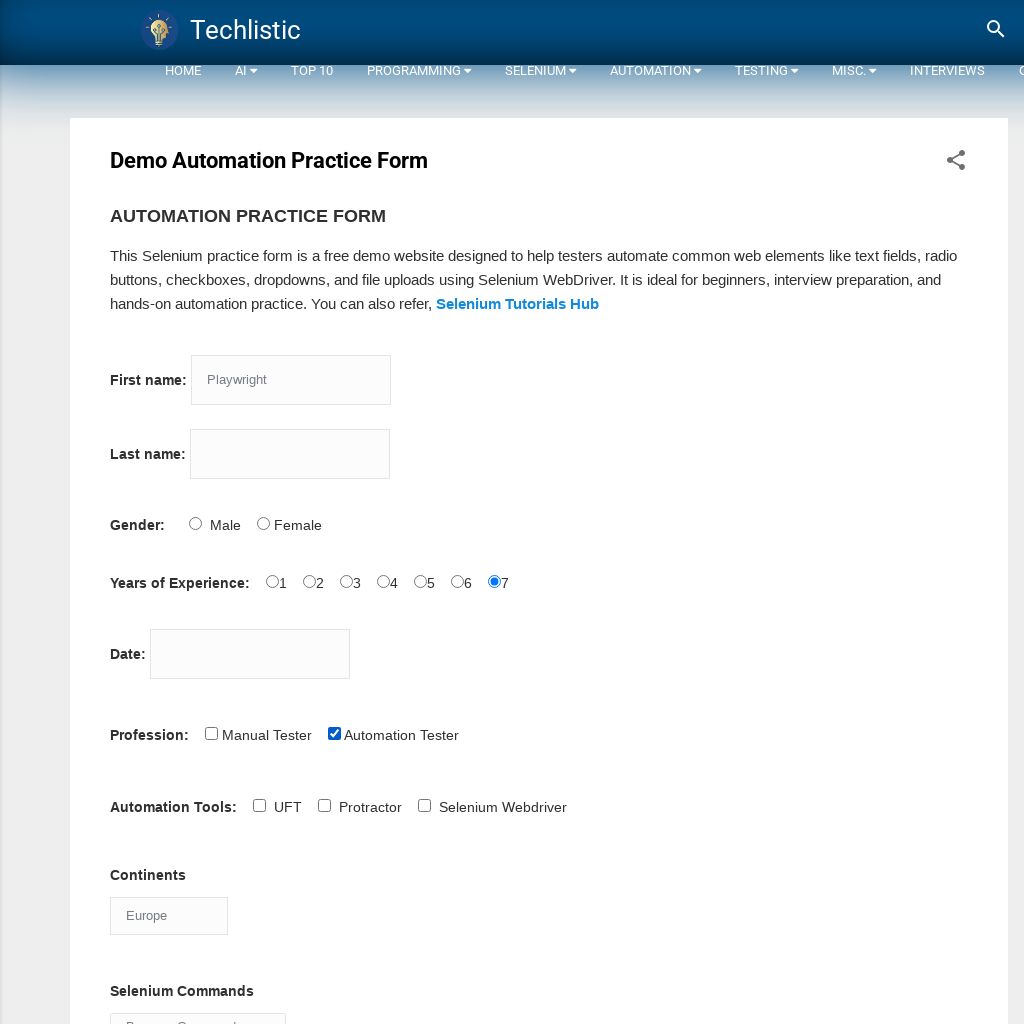

Clicked form submit button at (136, 512) on #submit
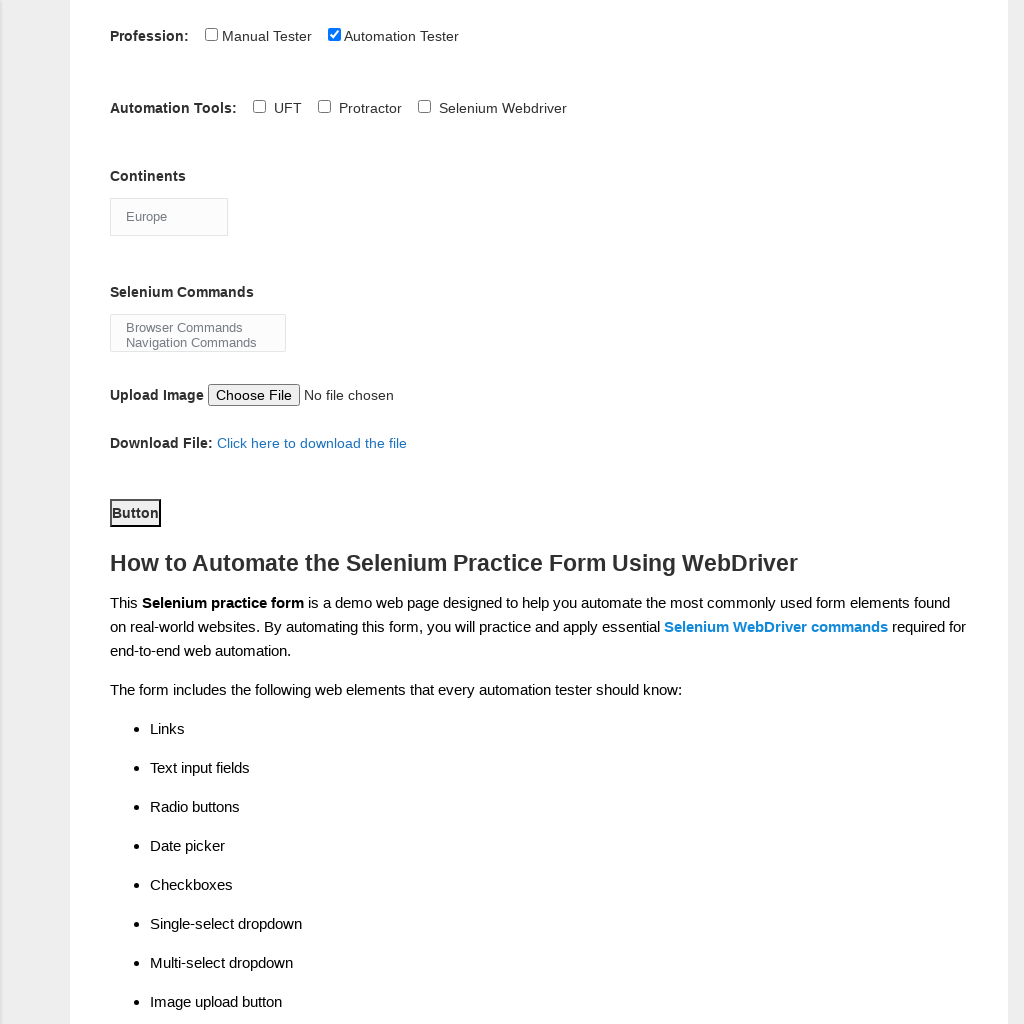

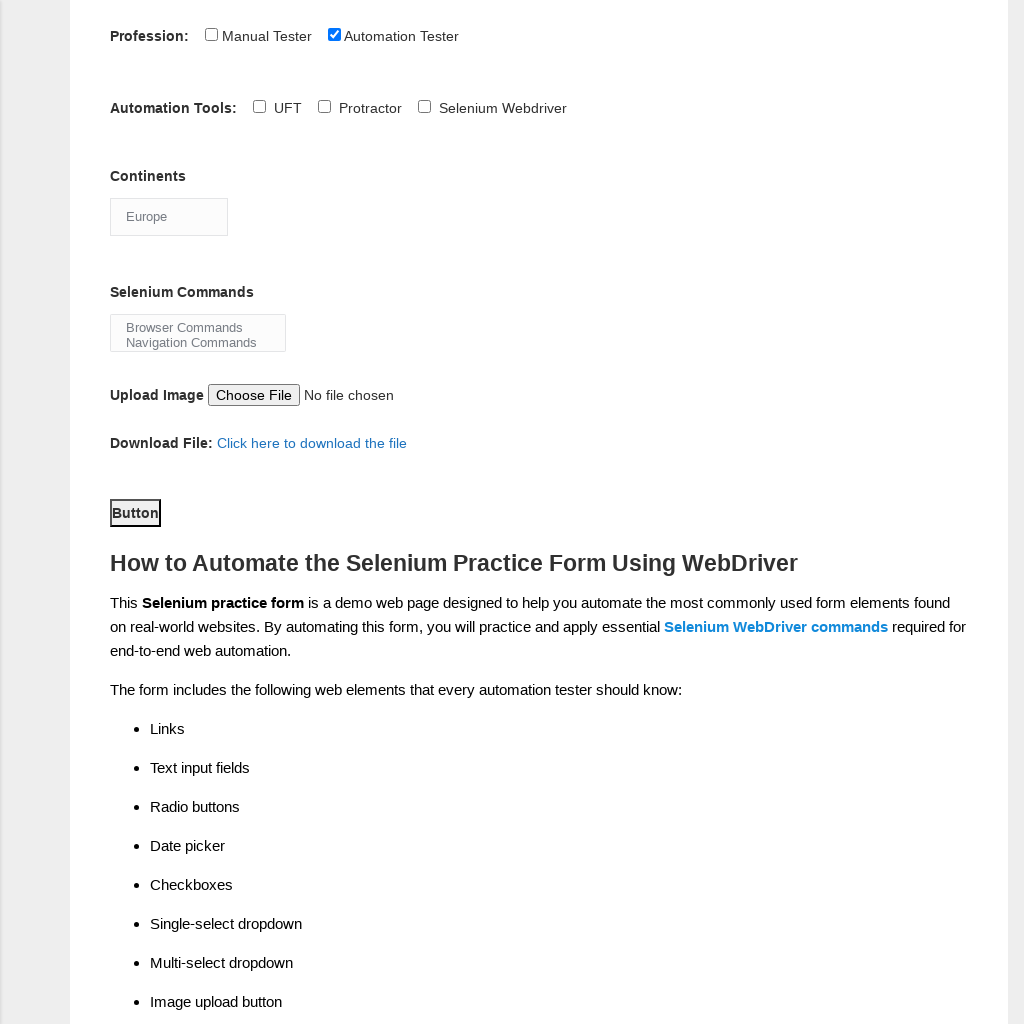